Tests that todo data persists after page reload by creating items, marking one complete, and reloading.

Starting URL: https://demo.playwright.dev/todomvc

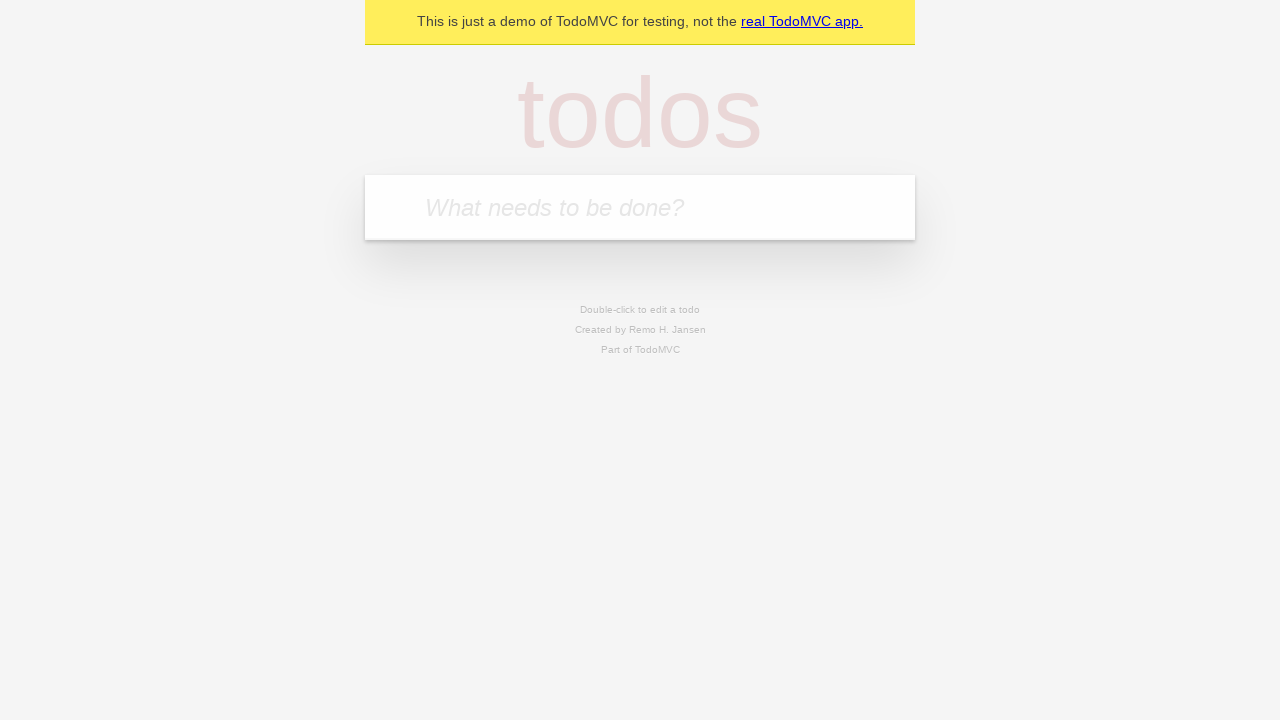

Filled new todo input with 'buy some cheese' on .new-todo
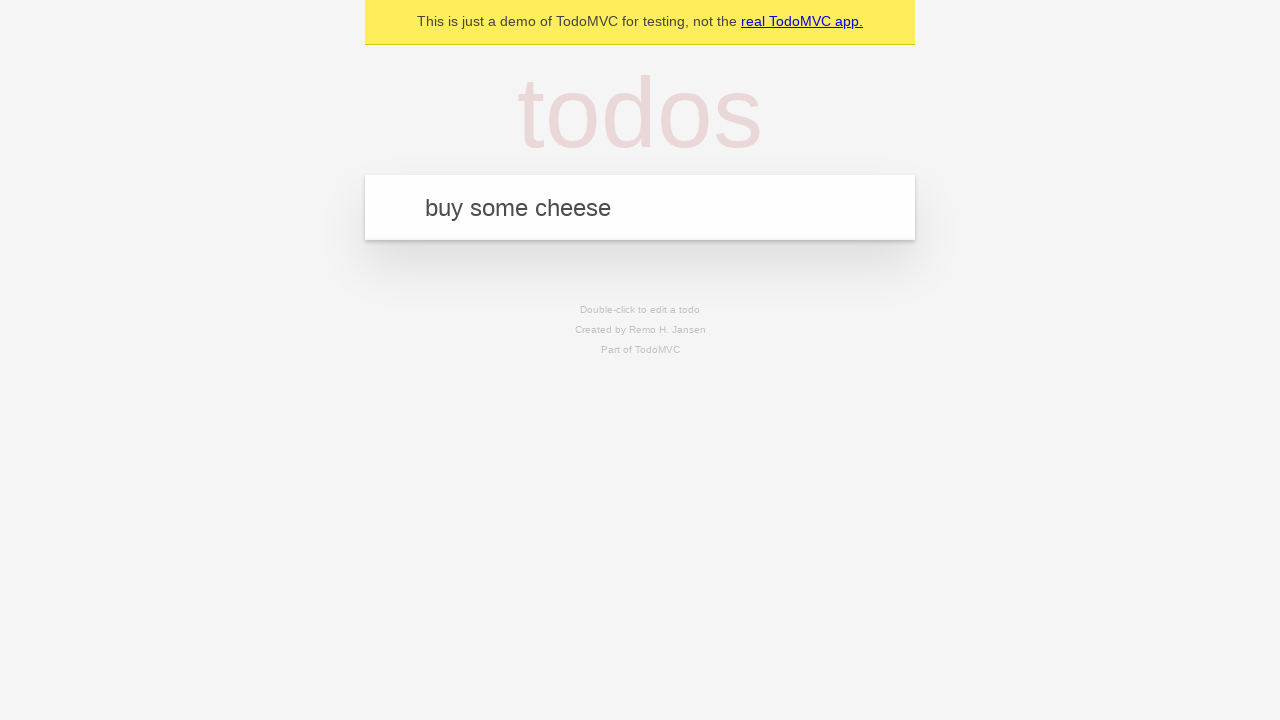

Pressed Enter to create first todo item on .new-todo
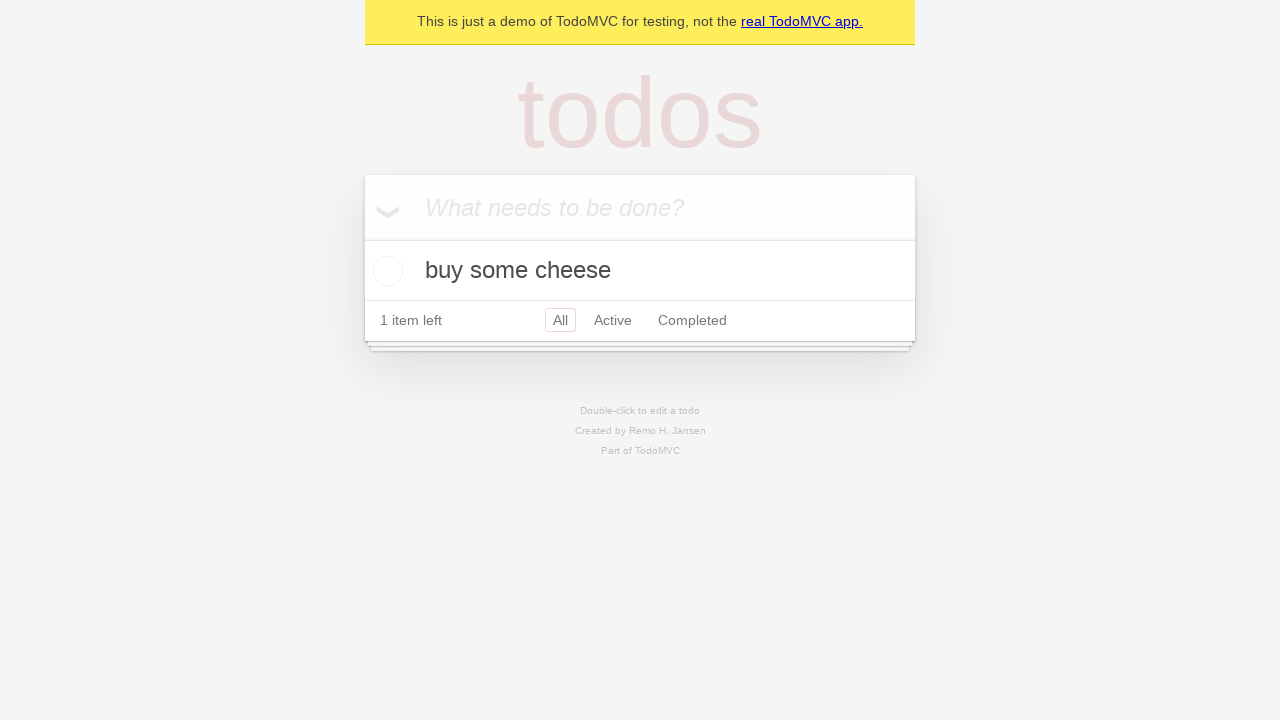

Filled new todo input with 'feed the cat' on .new-todo
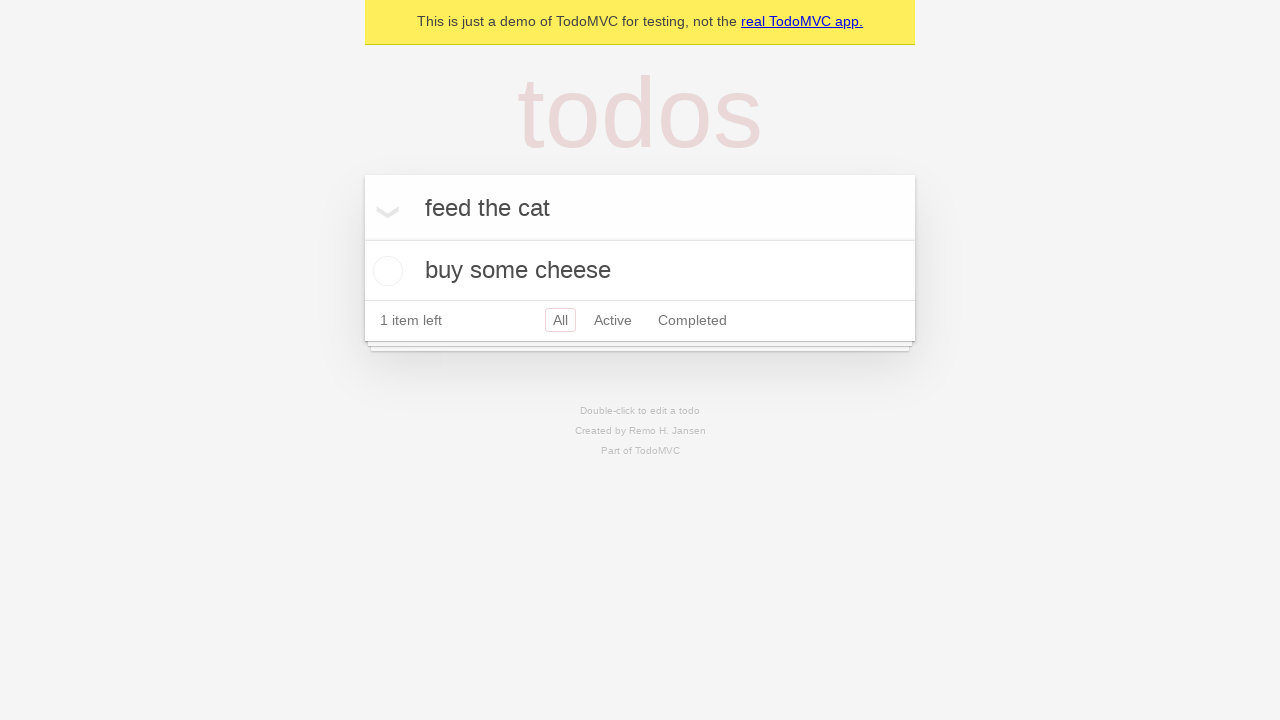

Pressed Enter to create second todo item on .new-todo
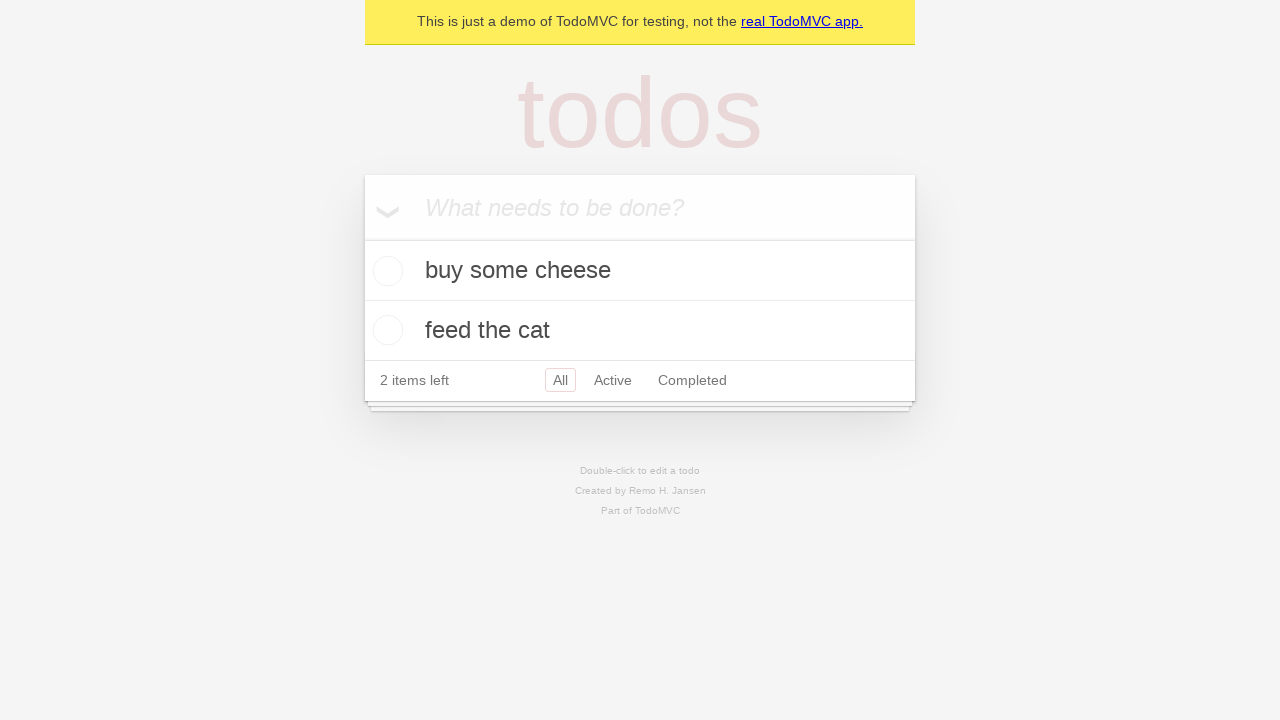

Waited for both todo items to appear in the list
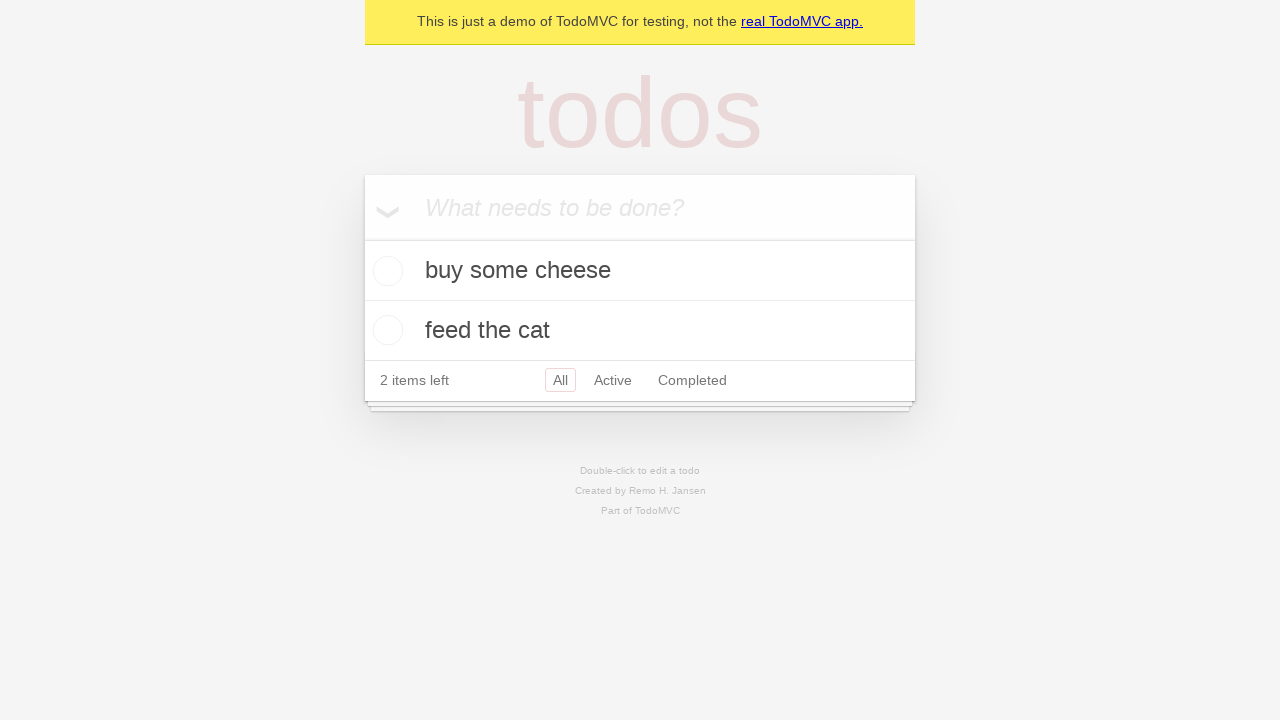

Marked first todo item as complete at (385, 271) on .todo-list li >> nth=0 >> .toggle
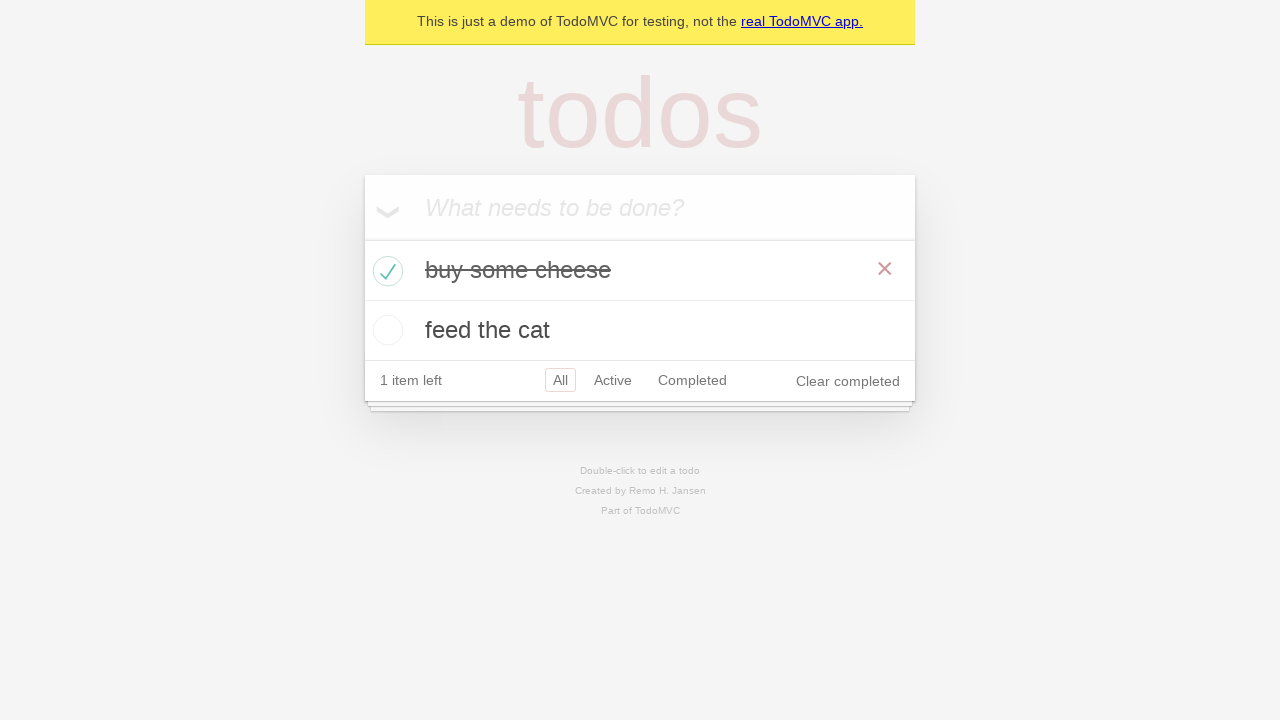

Reloaded the page to test data persistence
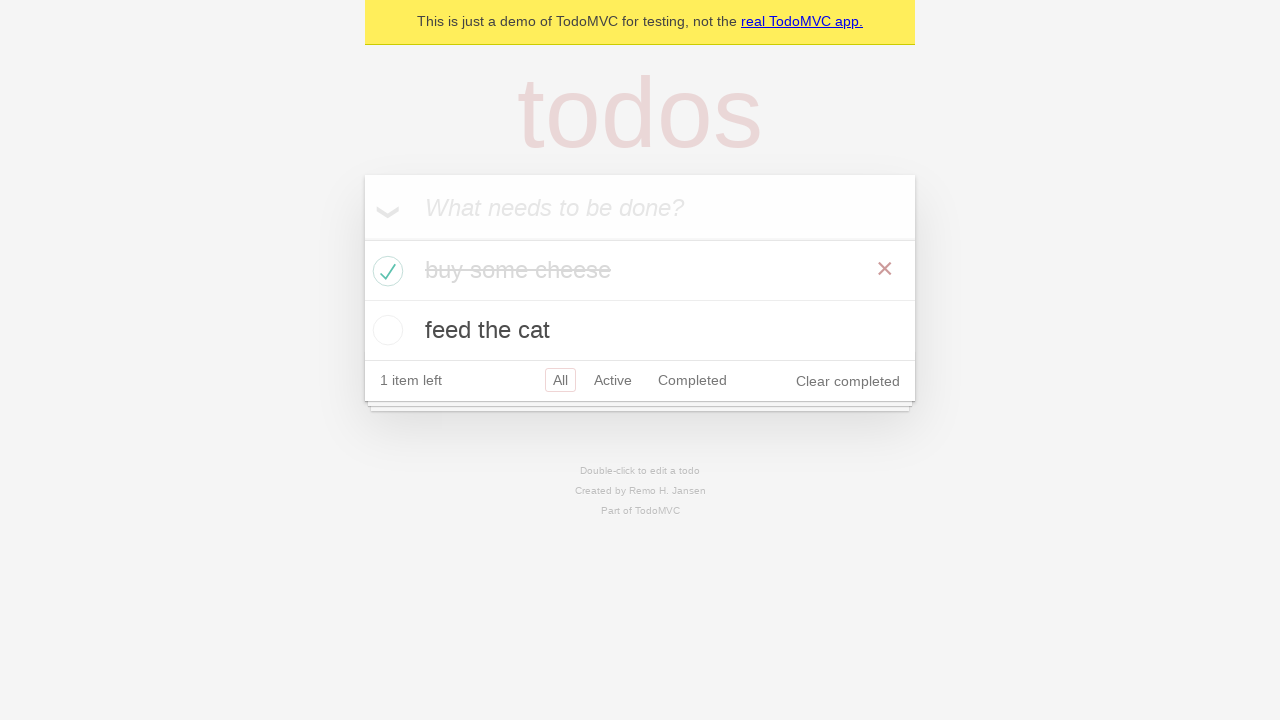

Waited for todo items to reappear after page reload
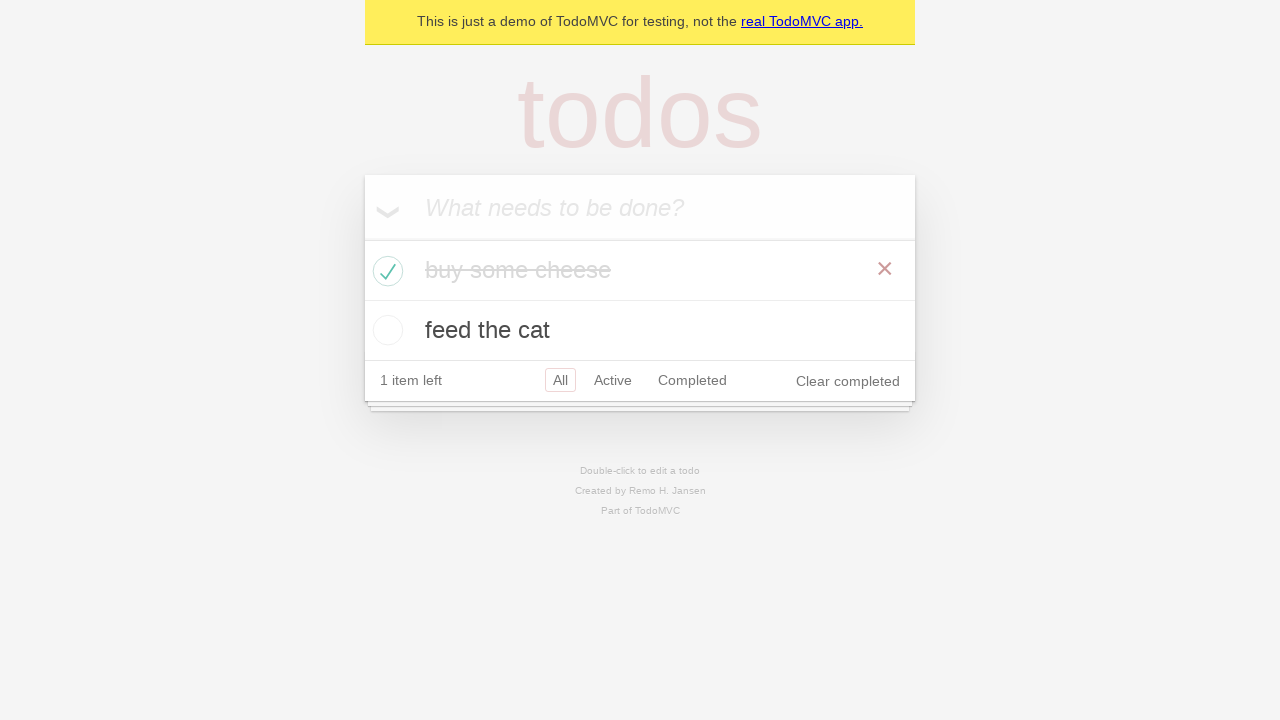

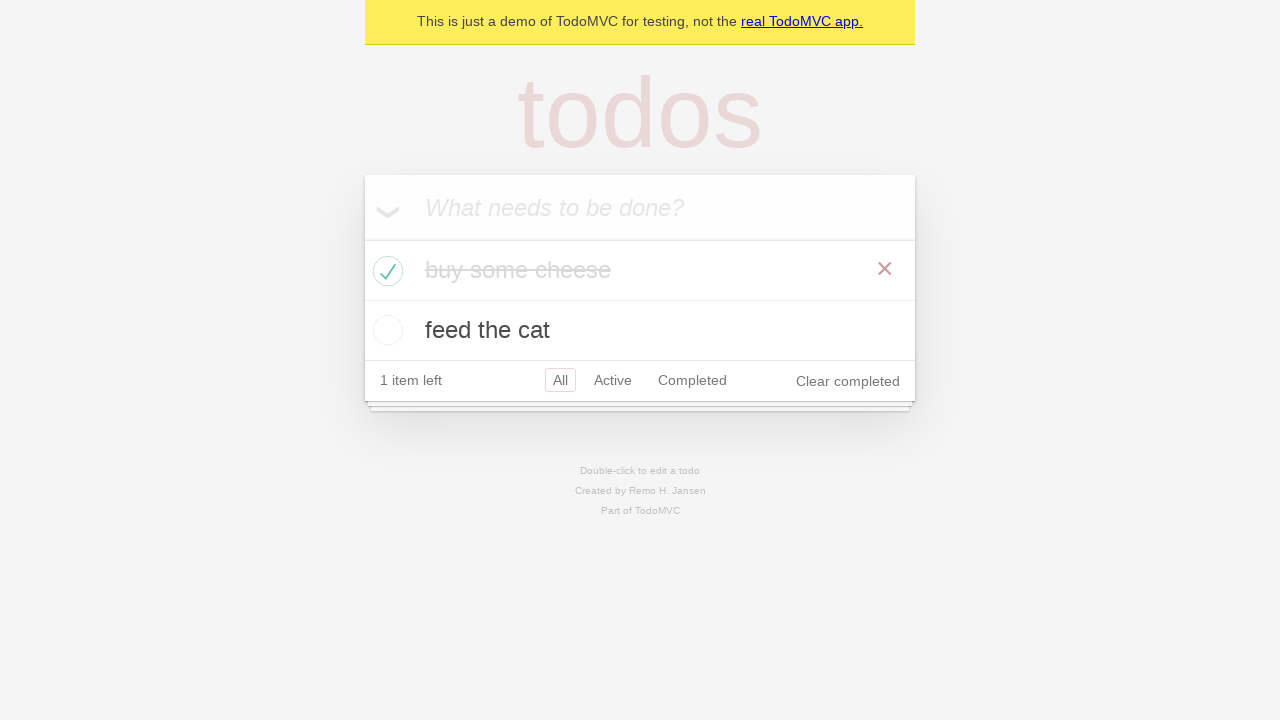